Tests navigation by clicking on the Elements category, then Links page, clicking a link matching the "Home" pattern with alphanumeric suffix, and verifying it navigates to the homepage in a new tab.

Starting URL: https://demoqa.com

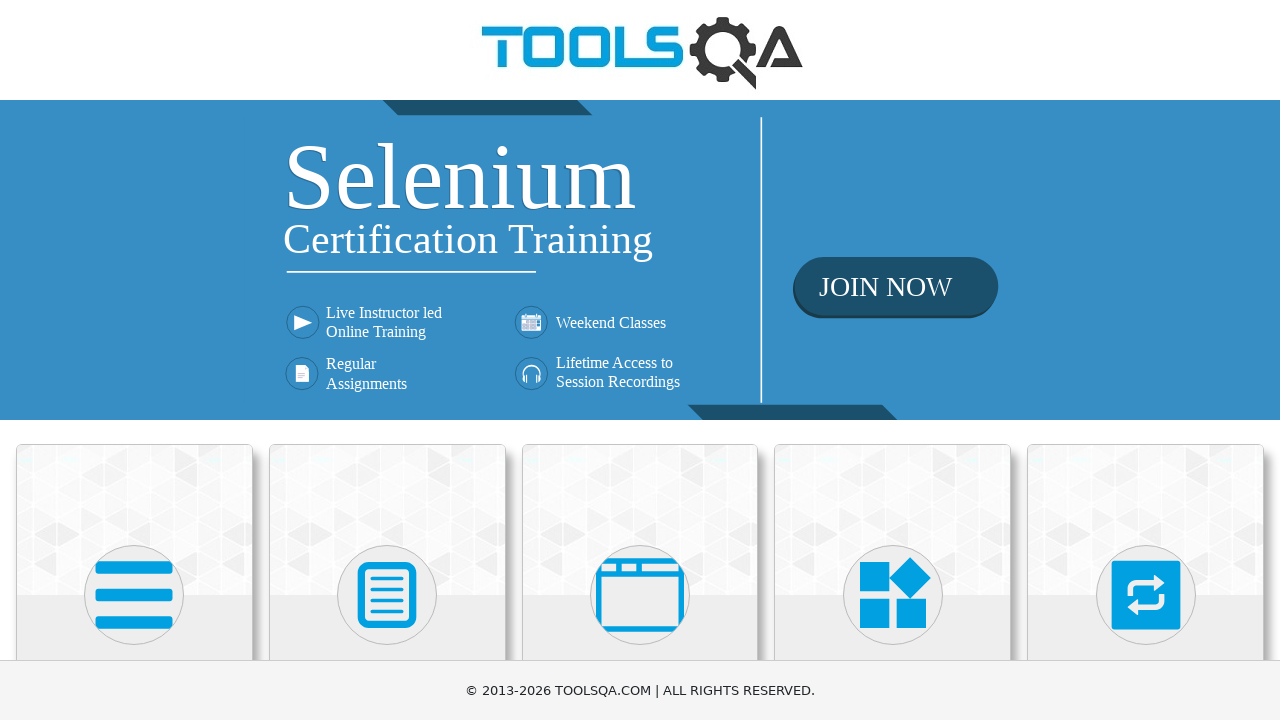

Clicked on Elements category card at (134, 520) on text=Elements >> xpath=ancestor::*[contains(@class, 'top-card')]
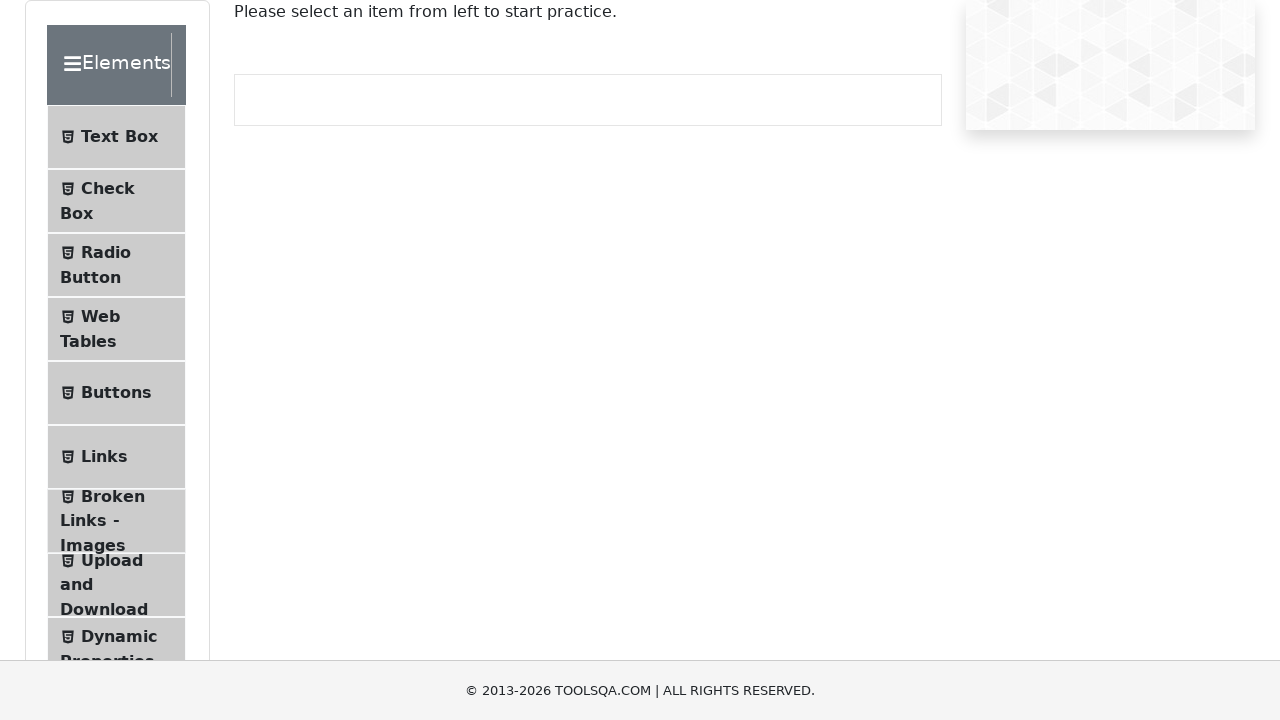

Clicked on Links menu item at (116, 457) on text=Links >> xpath=ancestor::*[contains(@class, 'btn')]
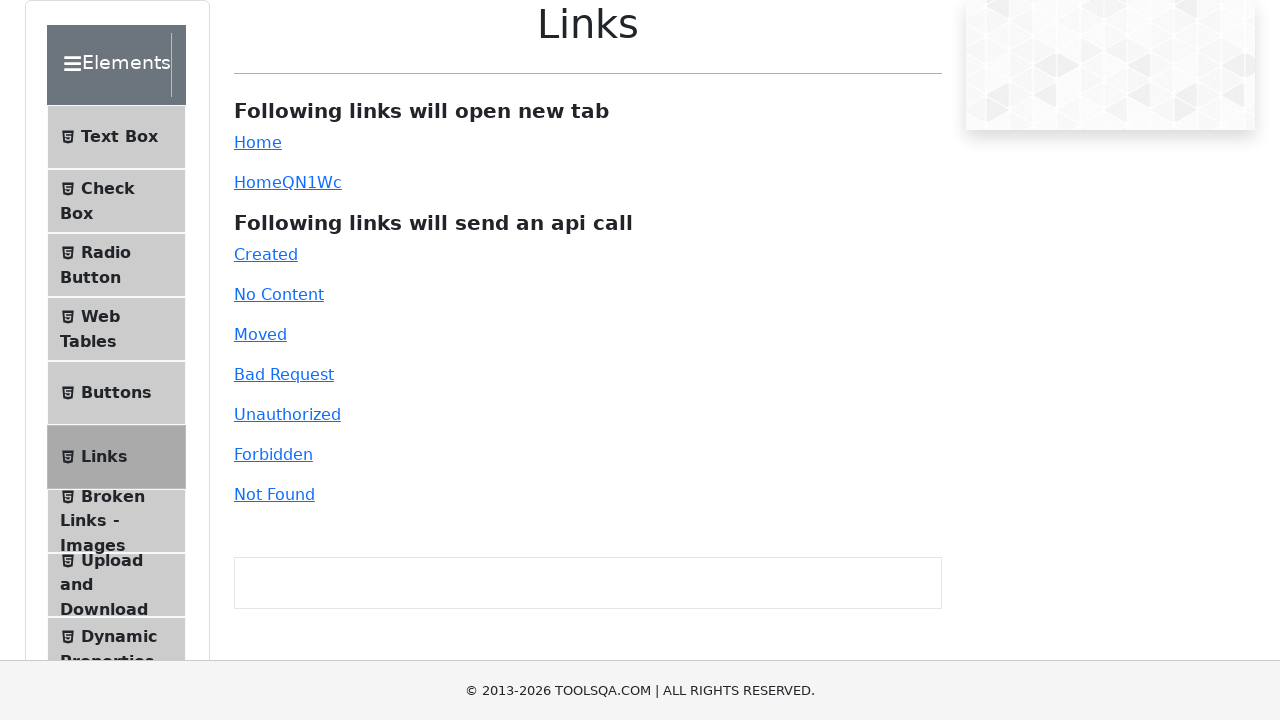

Clicked on link matching 'Home' pattern with alphanumeric suffix at (258, 182) on #linkWrapper a >> internal:has="text=/Home[a-zA-Z\\d]{5}/" >> nth=0
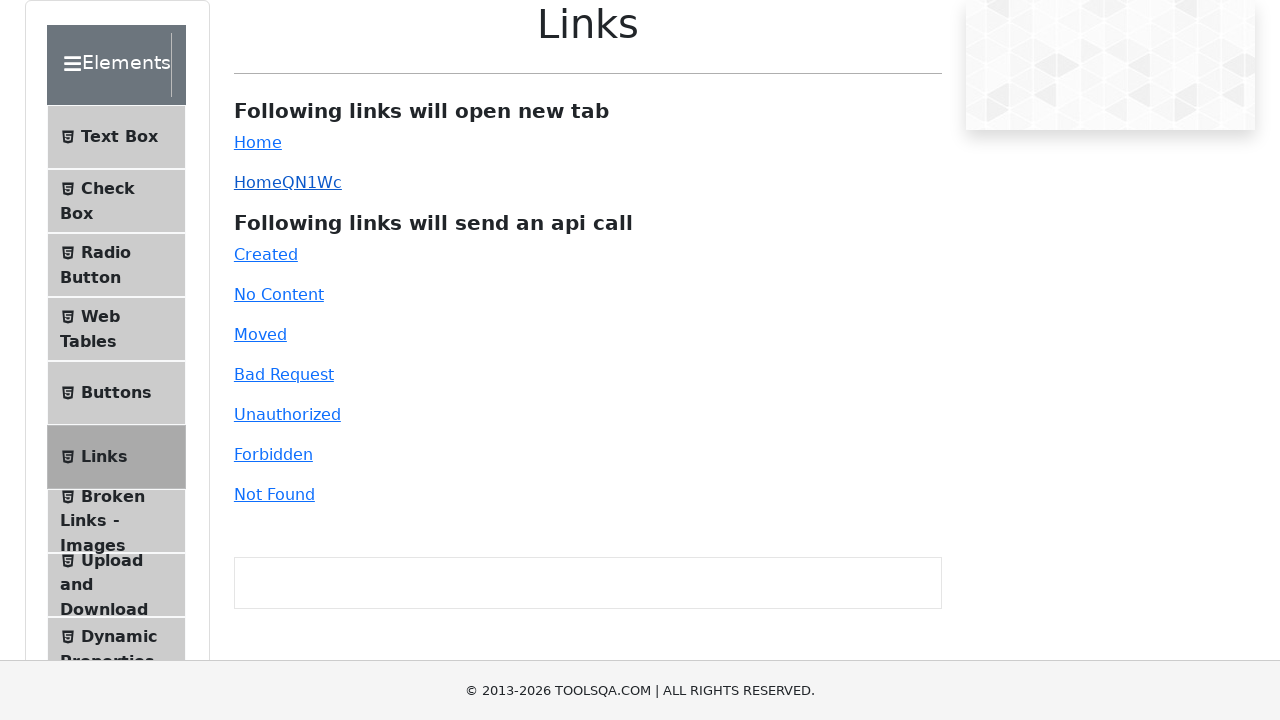

Switched to new page/tab
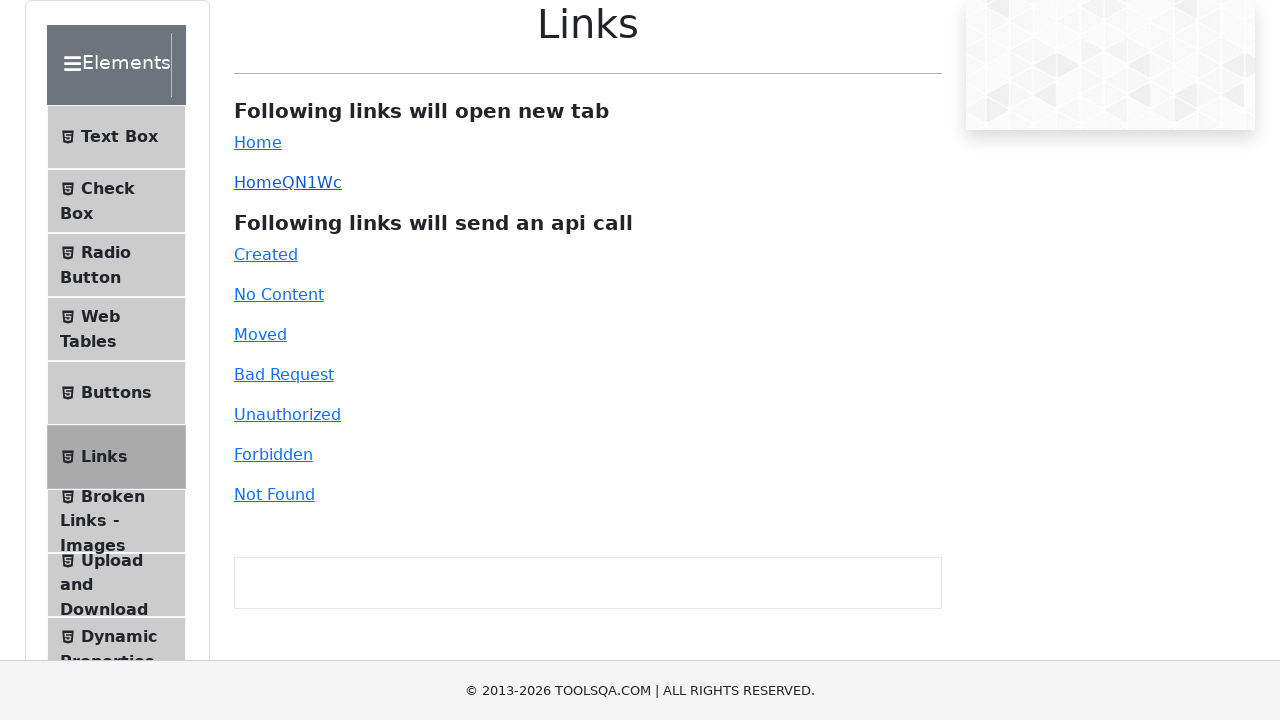

New page loaded completely
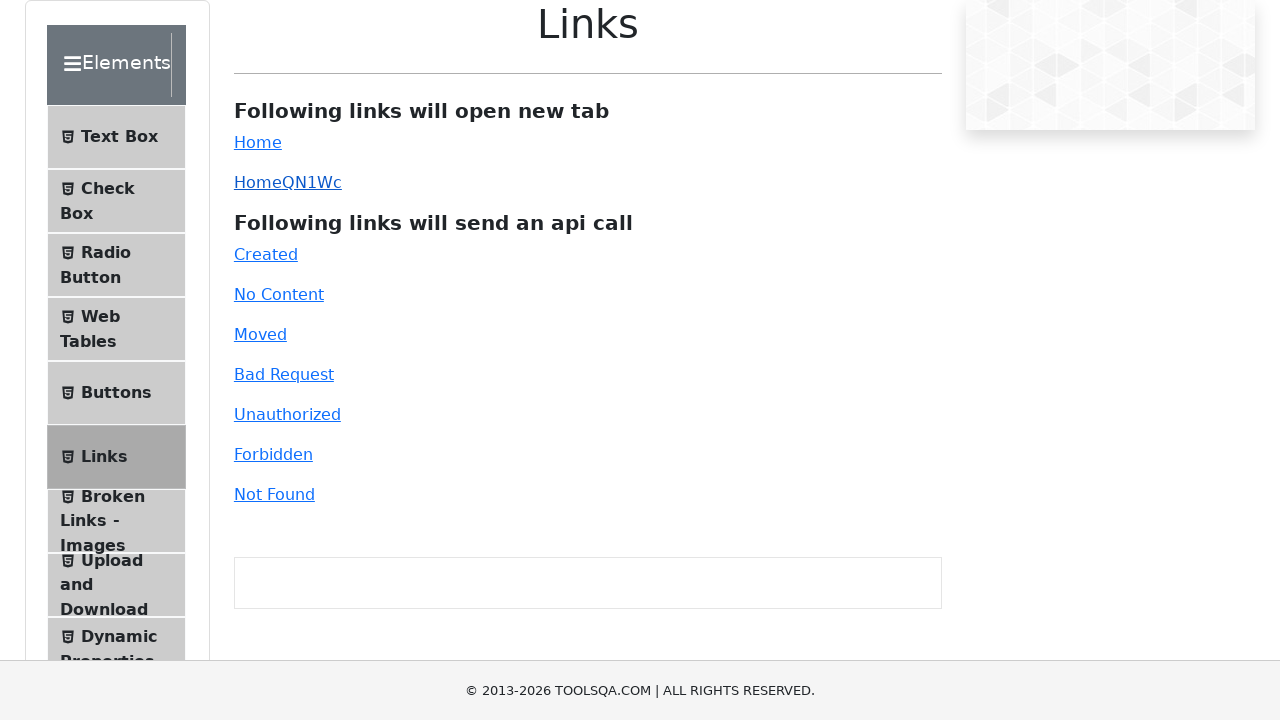

Verified new page URL is https://demoqa.com/ (homepage)
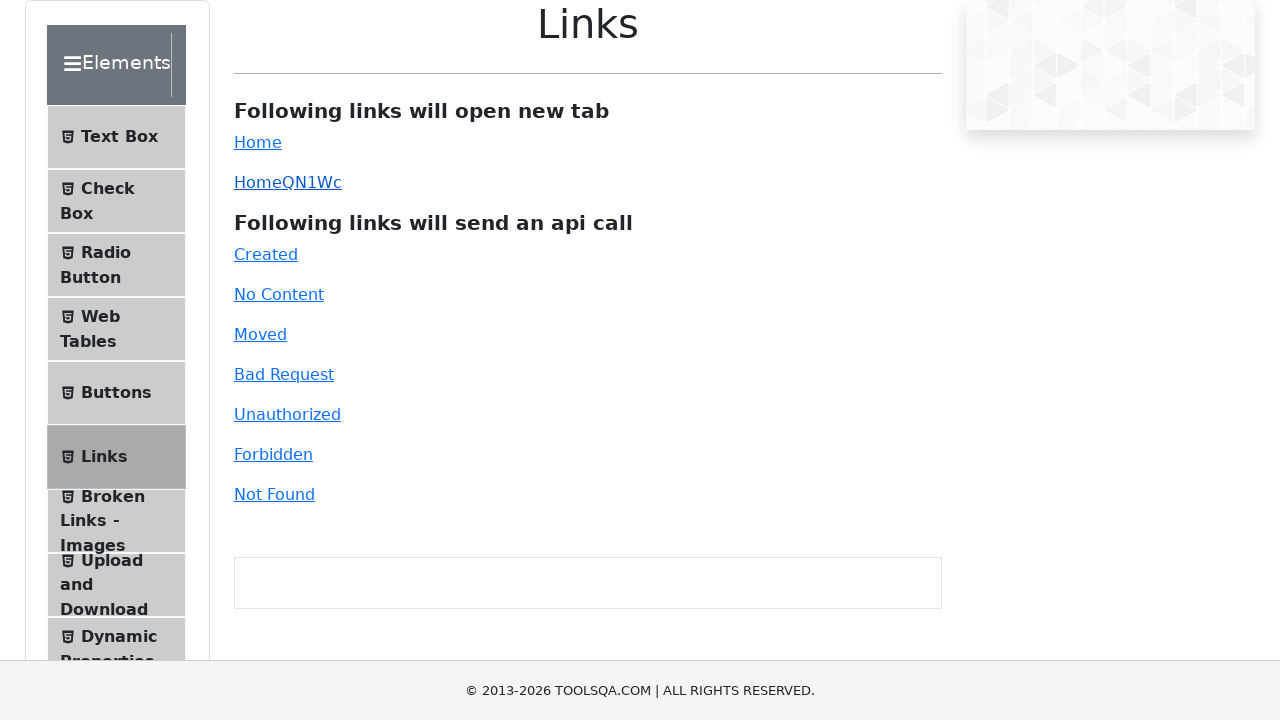

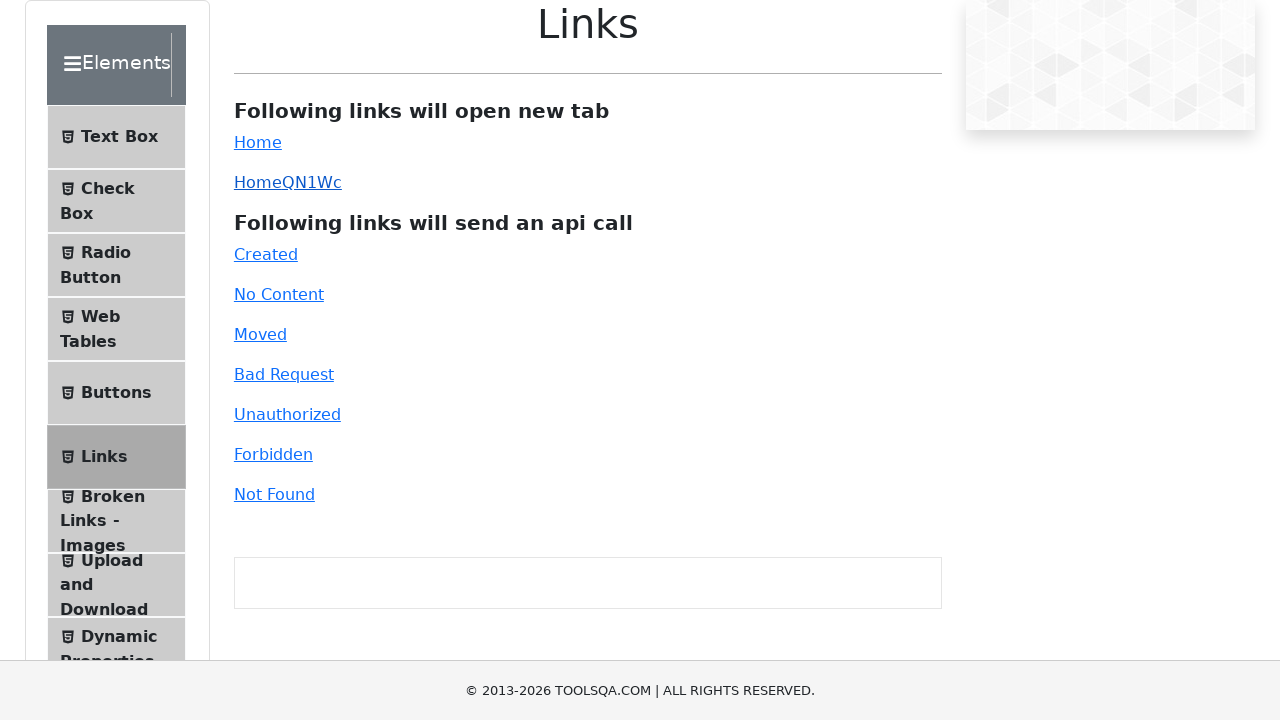